Tests hovering over navigation menu items on Urban Ladder website to trigger dropdown menus

Starting URL: https://www.urbanladder.com/

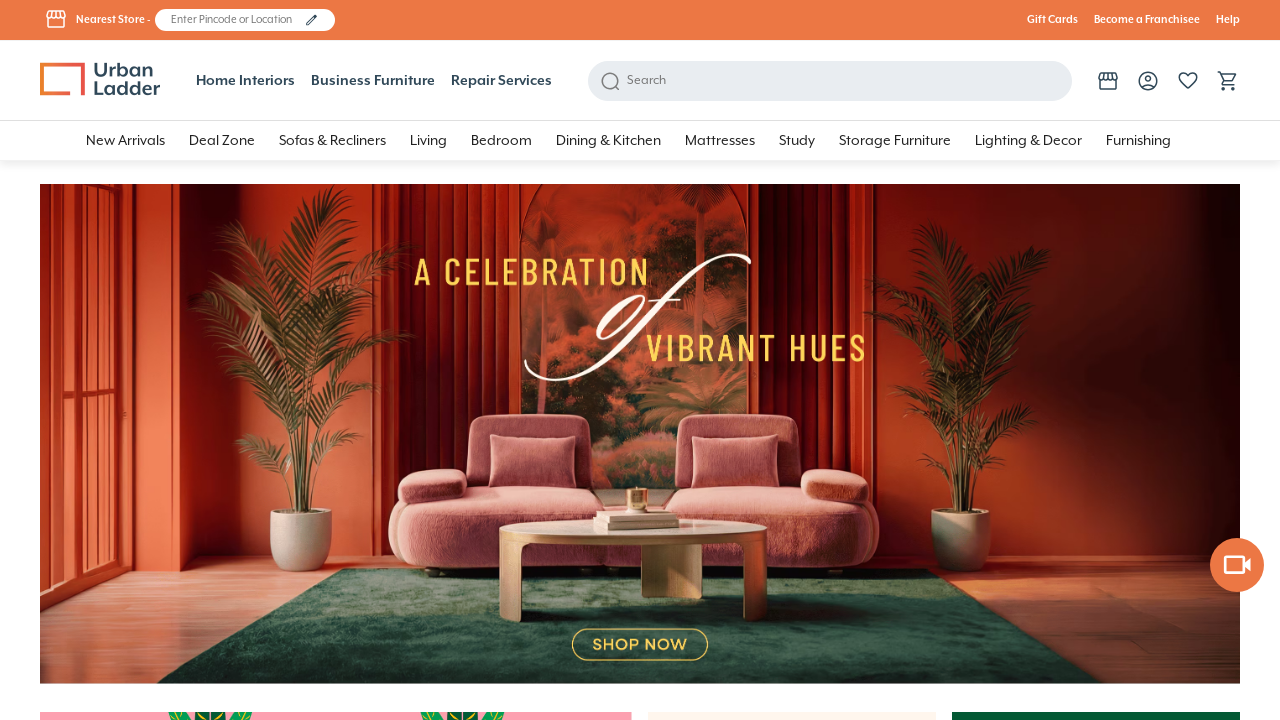

Located all top navigation menu items
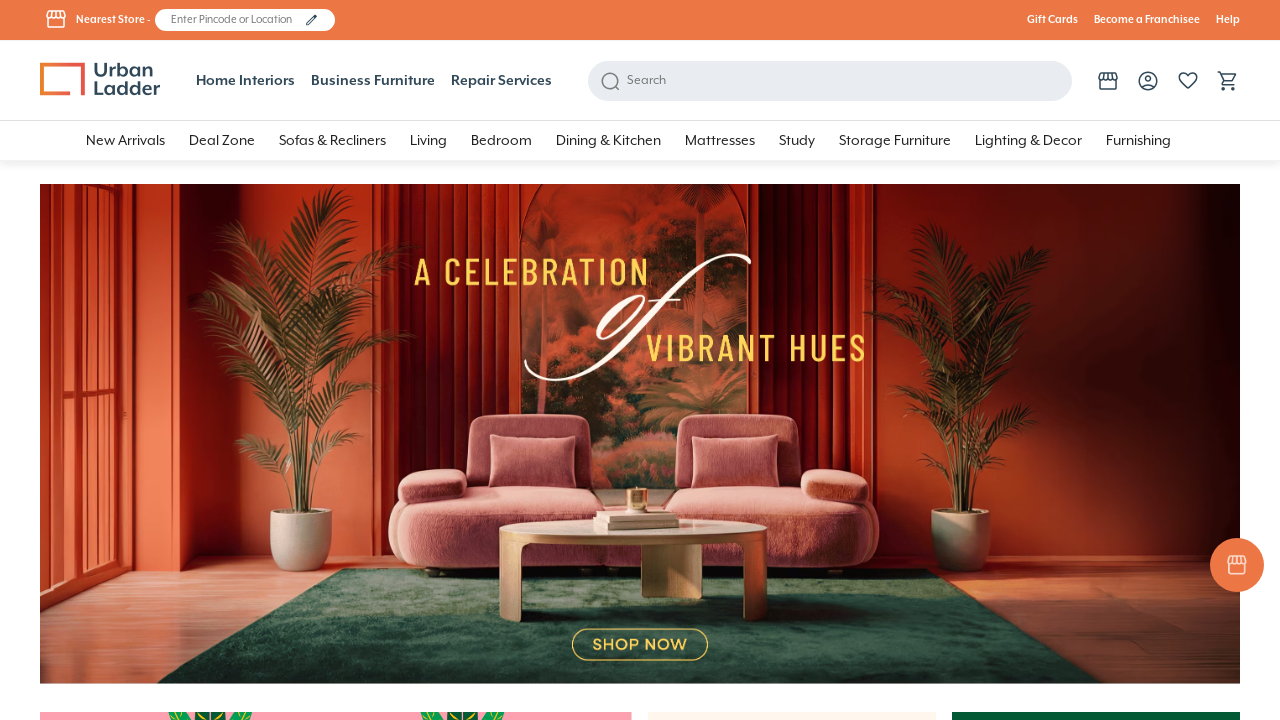

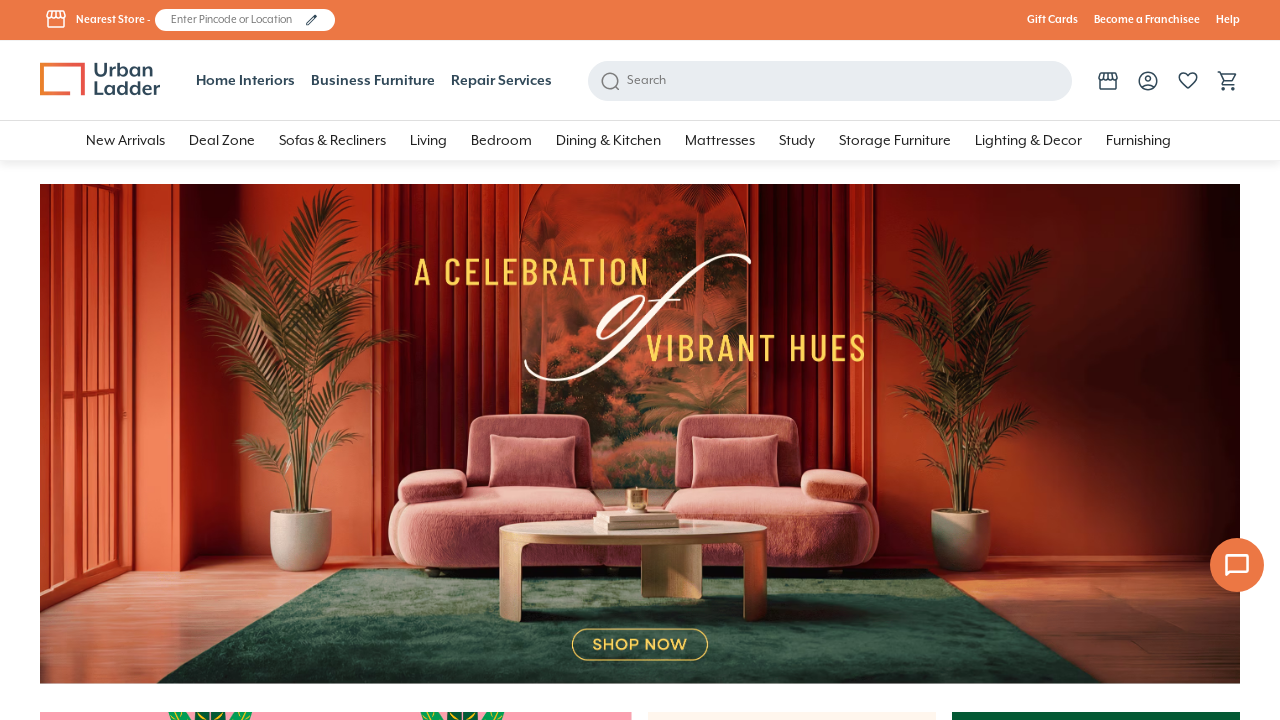